Tests that the todo counter displays the correct number of items as items are added

Starting URL: https://demo.playwright.dev/todomvc

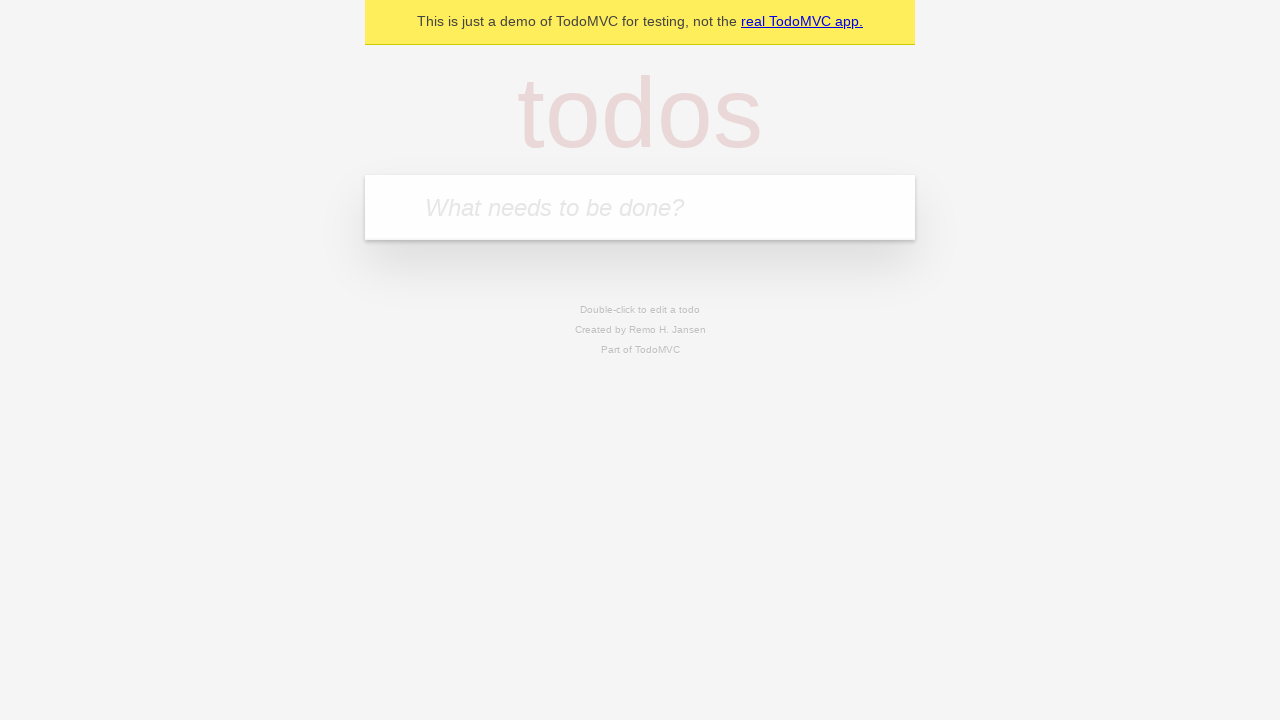

Located the 'What needs to be done?' input field
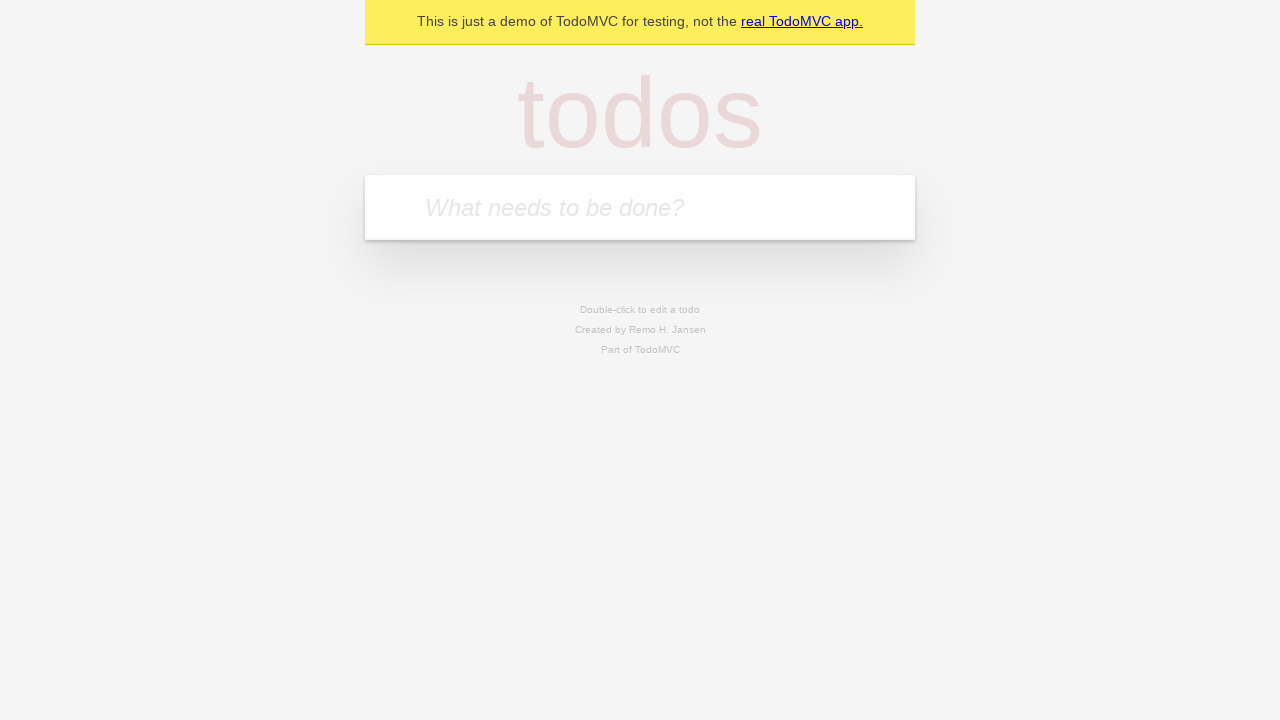

Filled input field with 'buy some cheese' on internal:attr=[placeholder="What needs to be done?"i]
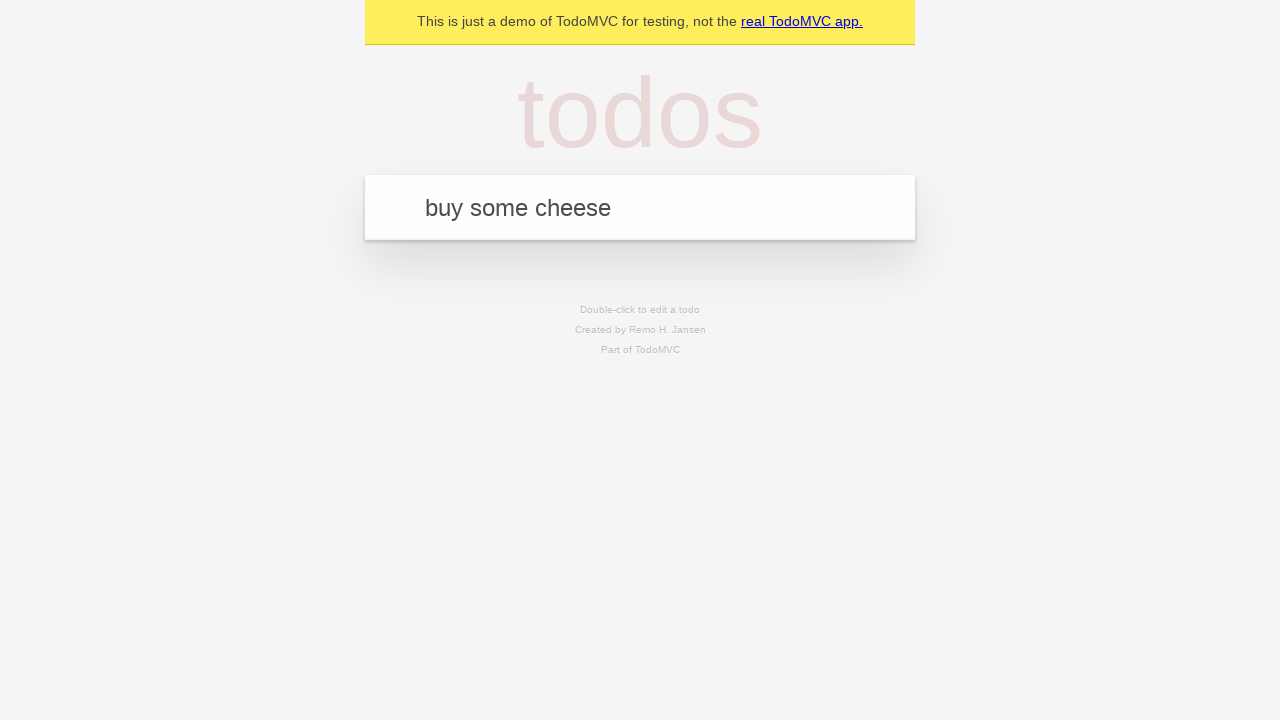

Pressed Enter to create first todo item on internal:attr=[placeholder="What needs to be done?"i]
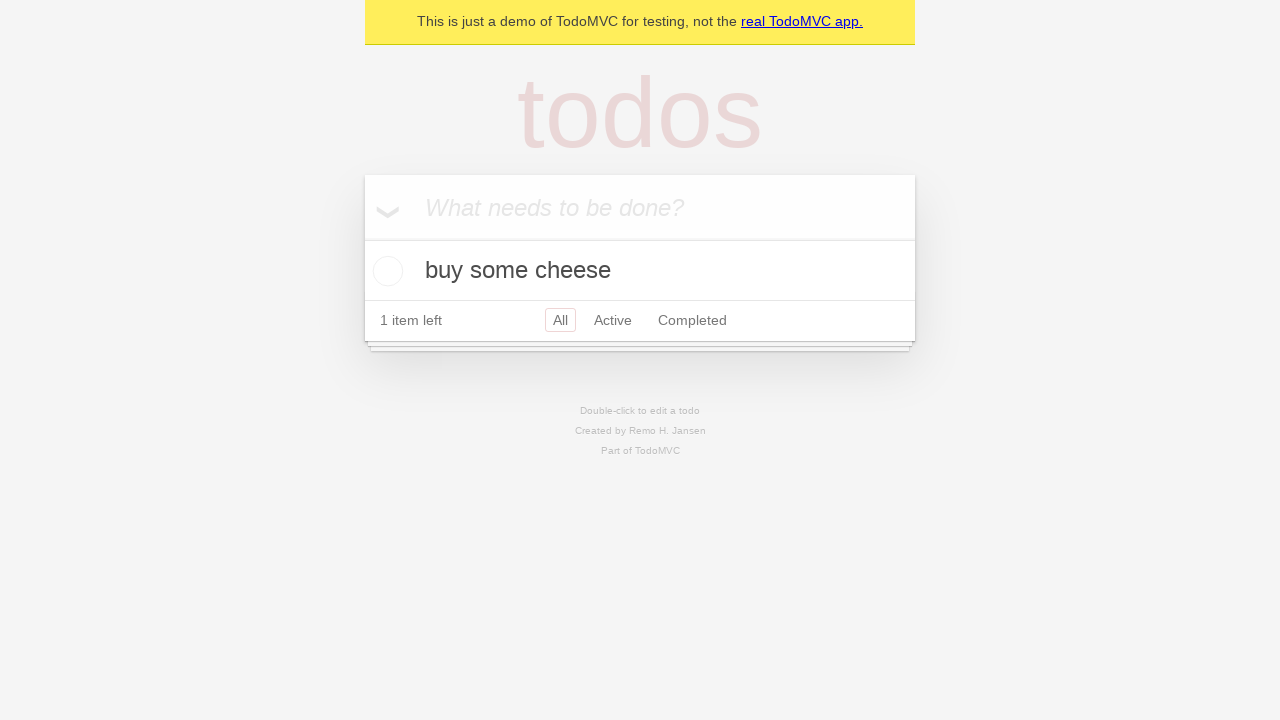

Todo counter element loaded, showing 1 item
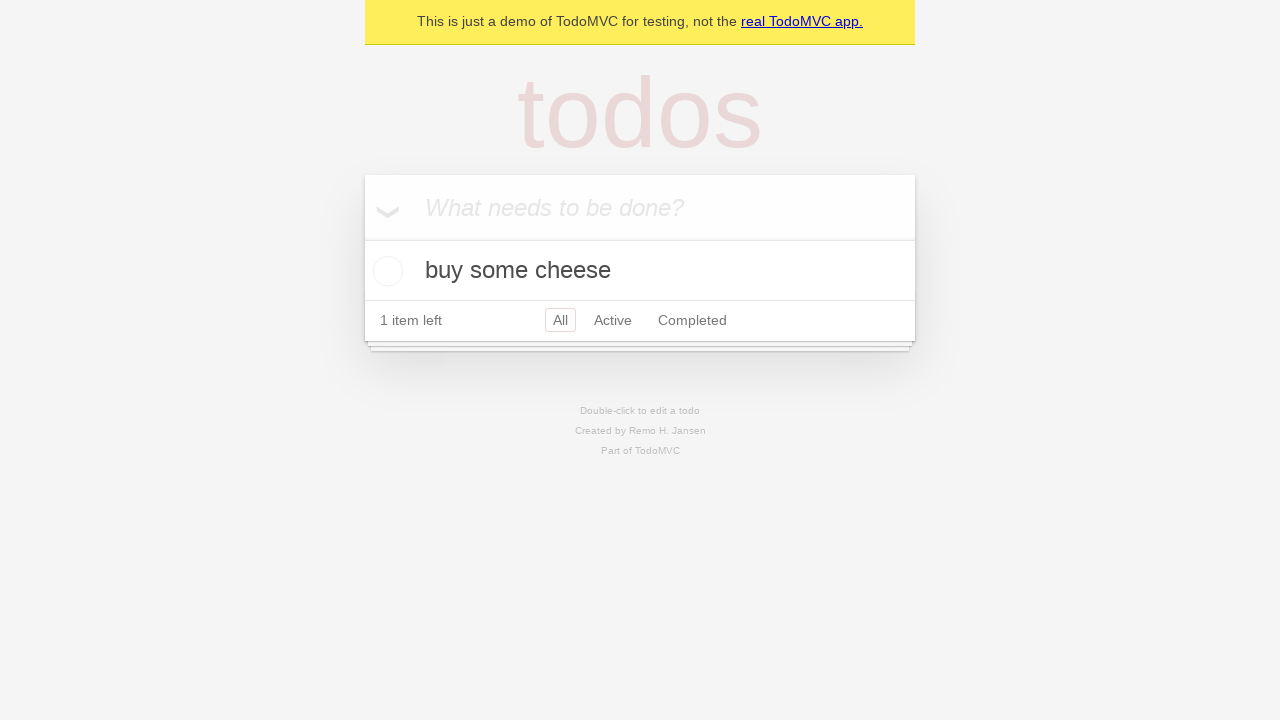

Filled input field with 'feed the cat' on internal:attr=[placeholder="What needs to be done?"i]
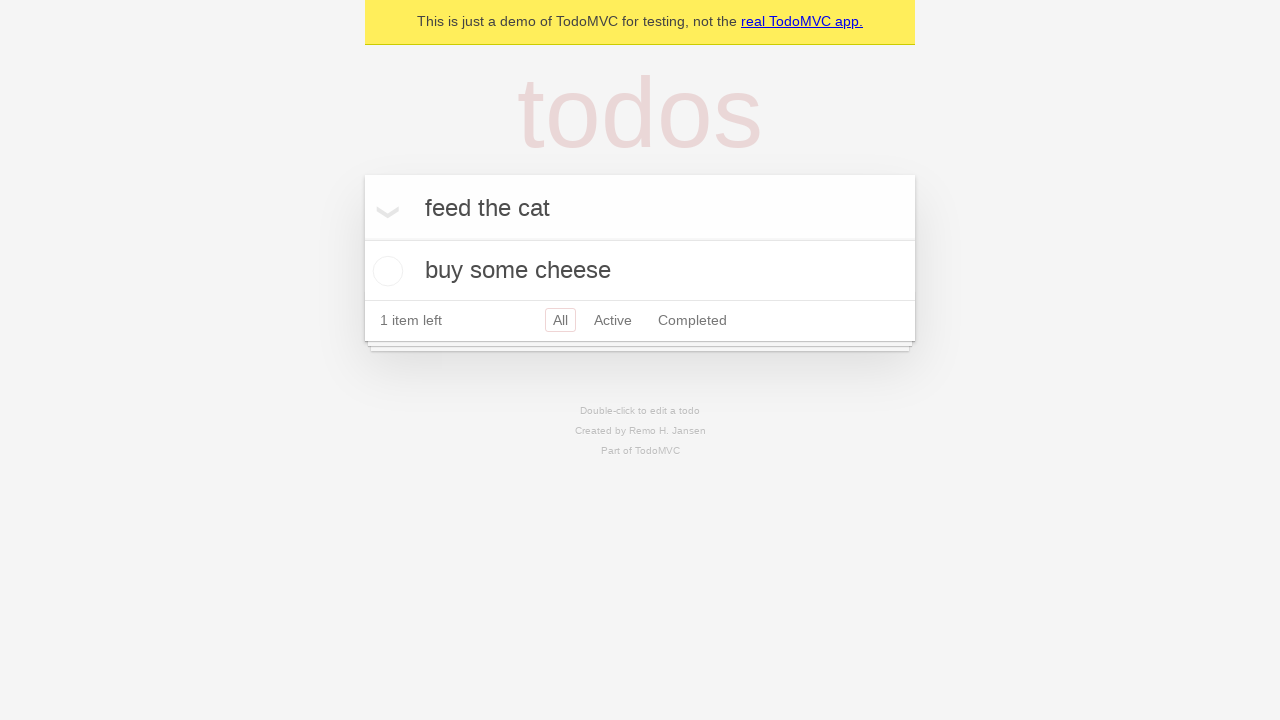

Pressed Enter to create second todo item on internal:attr=[placeholder="What needs to be done?"i]
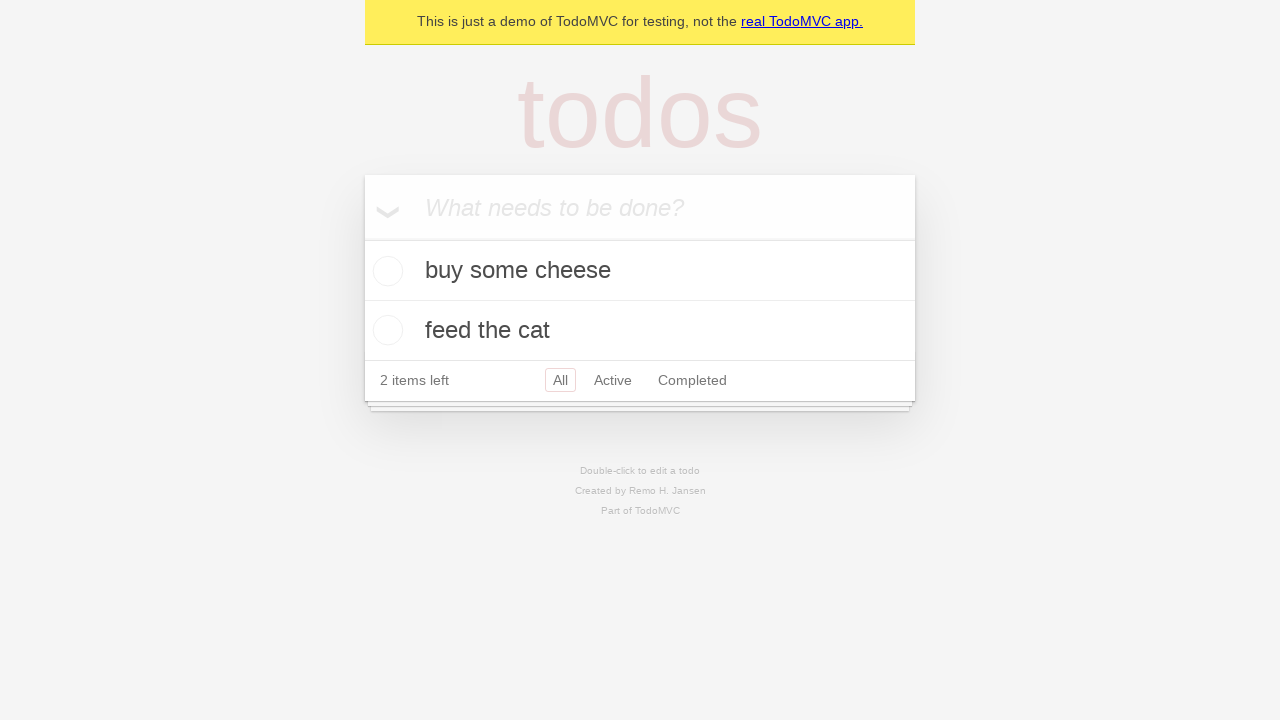

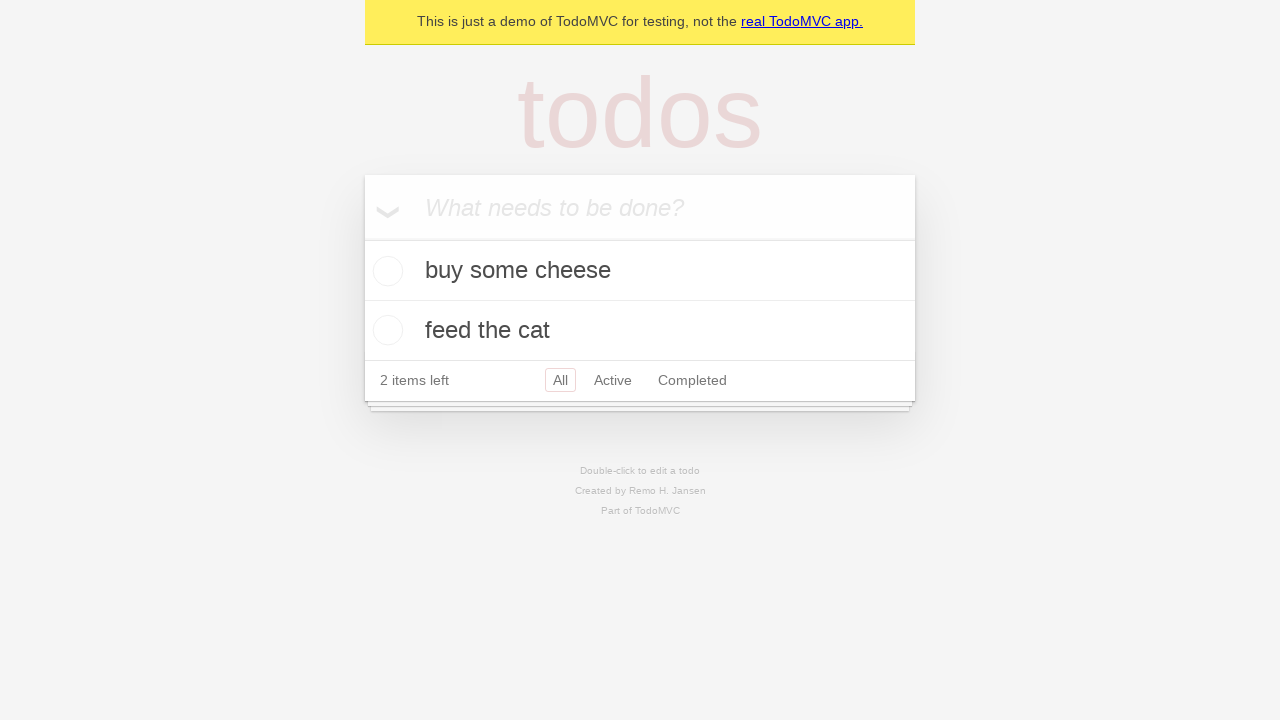